Tests checkbox, dropdown, and alert functionality by clicking a checkbox, selecting a matching dropdown option, entering text in a name field, and triggering an alert to verify the value

Starting URL: https://rahulshettyacademy.com/AutomationPractice/

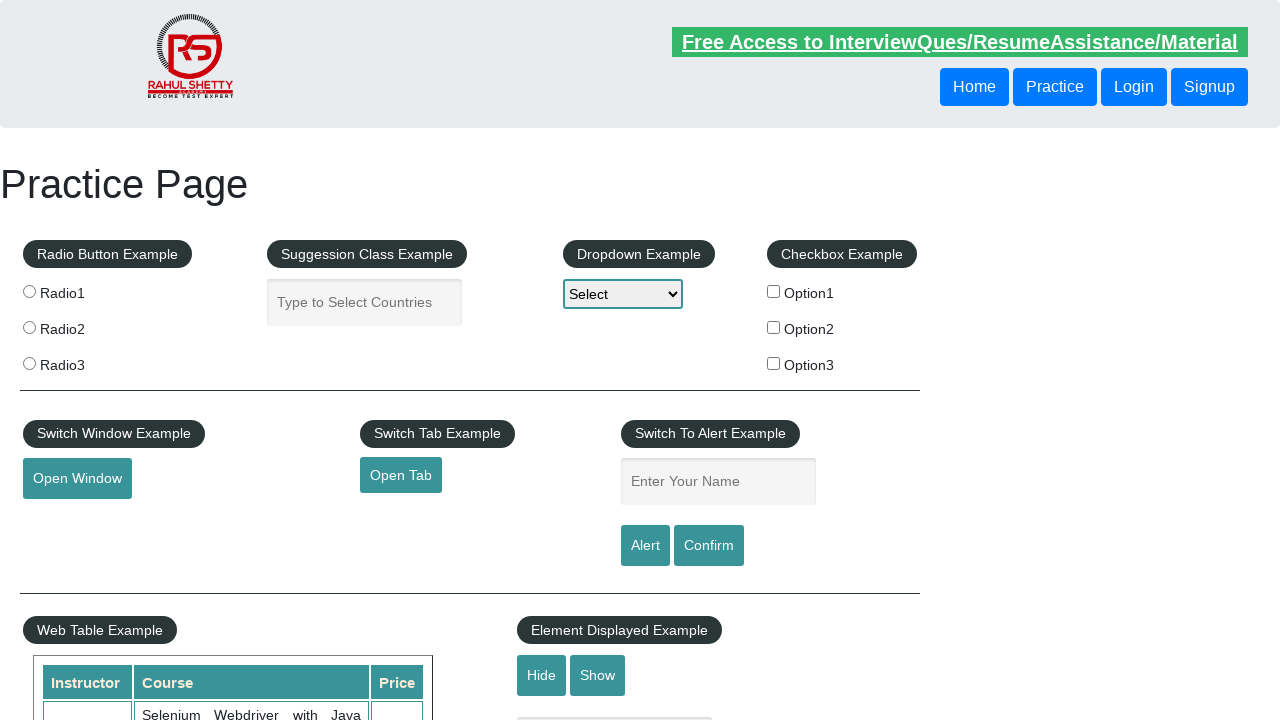

Clicked the second checkbox (Option2) at (774, 327) on xpath=//*[@id='checkbox-example']/fieldset/label[2]/input
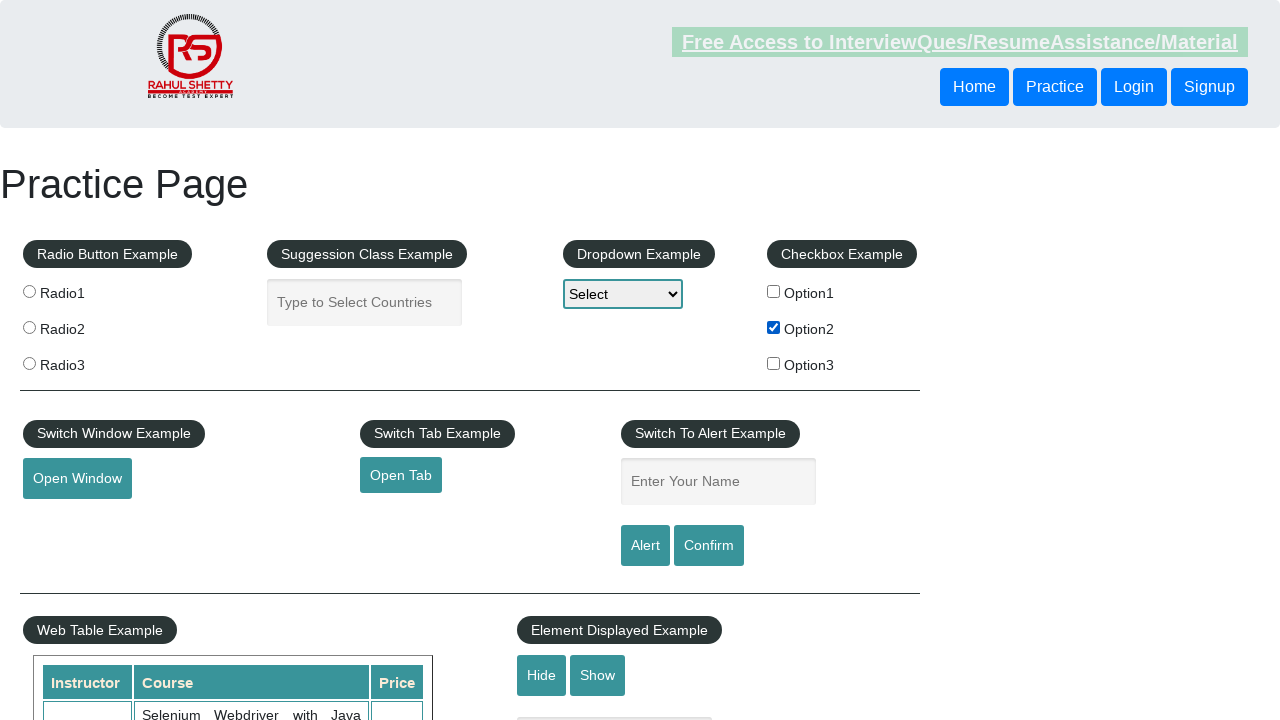

Retrieved checkbox label text: 'Option2'
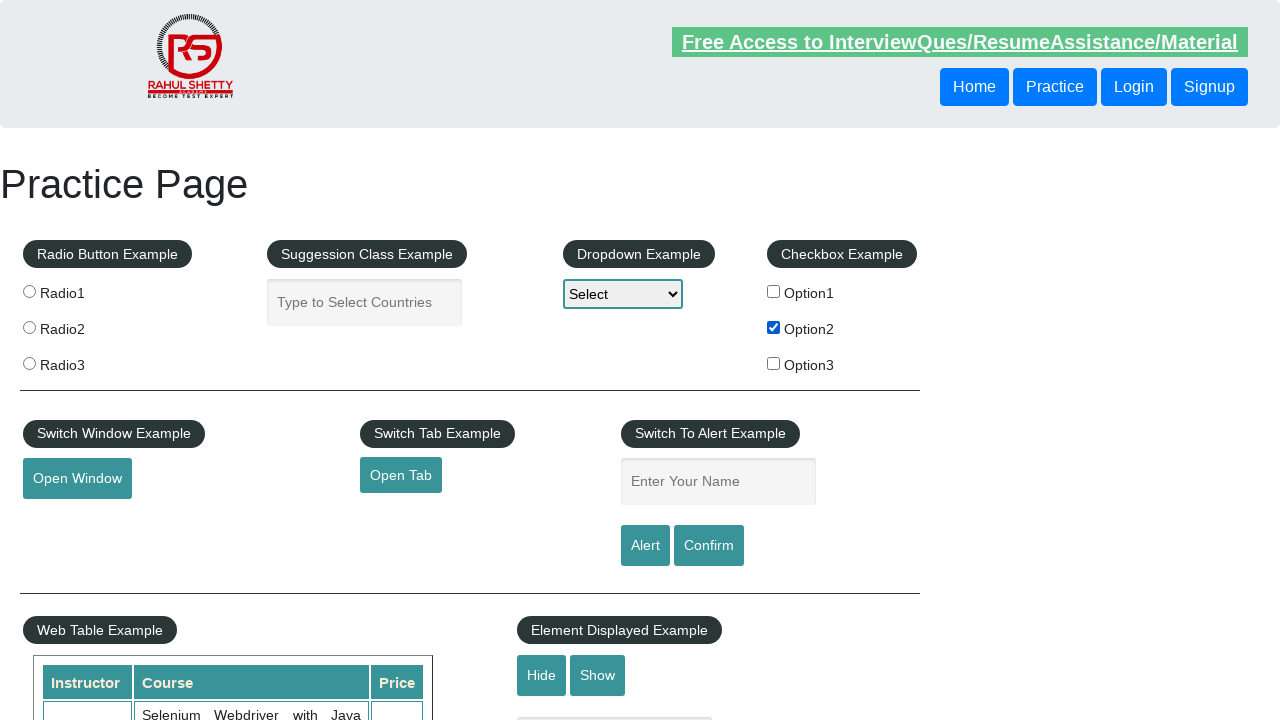

Selected dropdown option matching 'Option2' on #dropdown-class-example
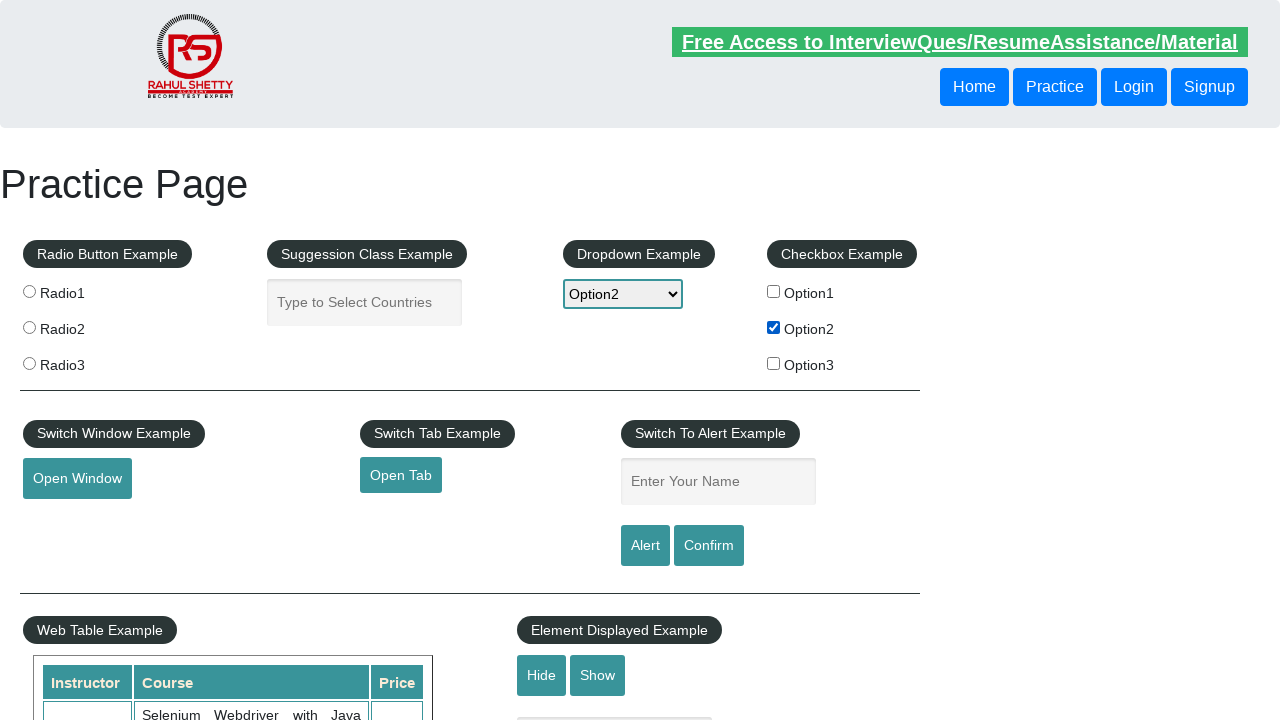

Filled name field with 'Option2' on #name
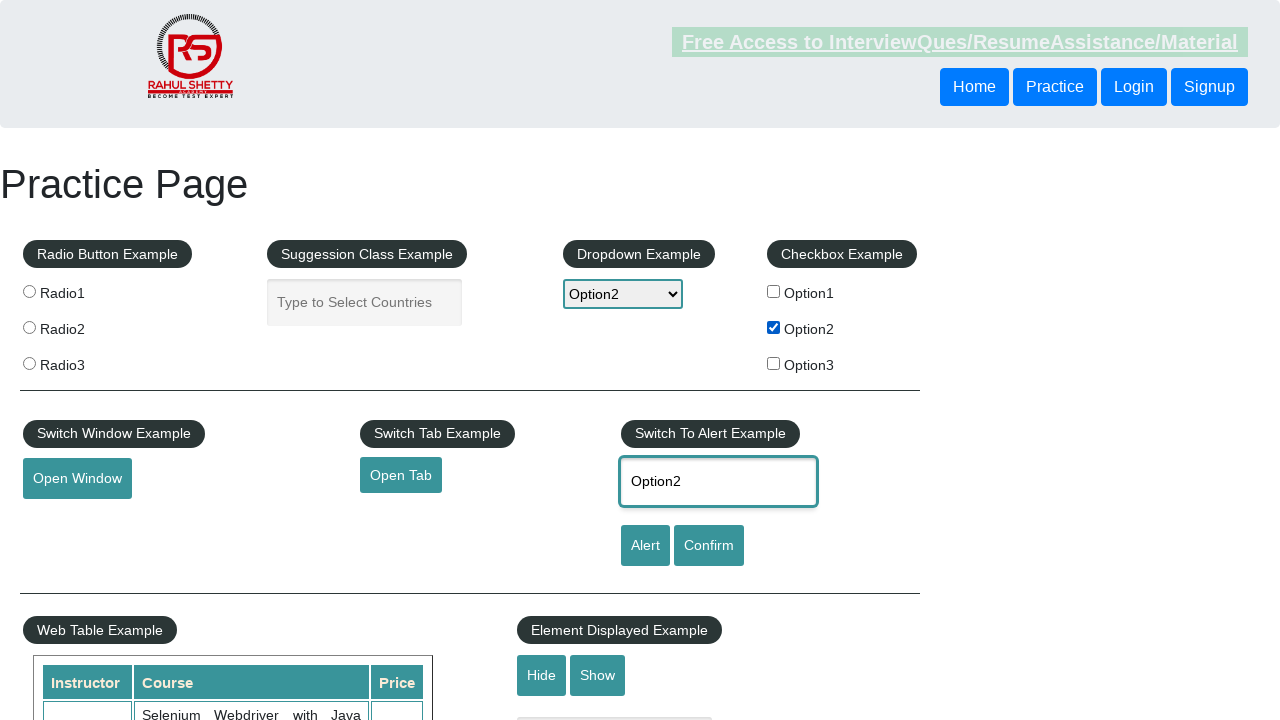

Clicked alert button to trigger dialog at (645, 546) on #alertbtn
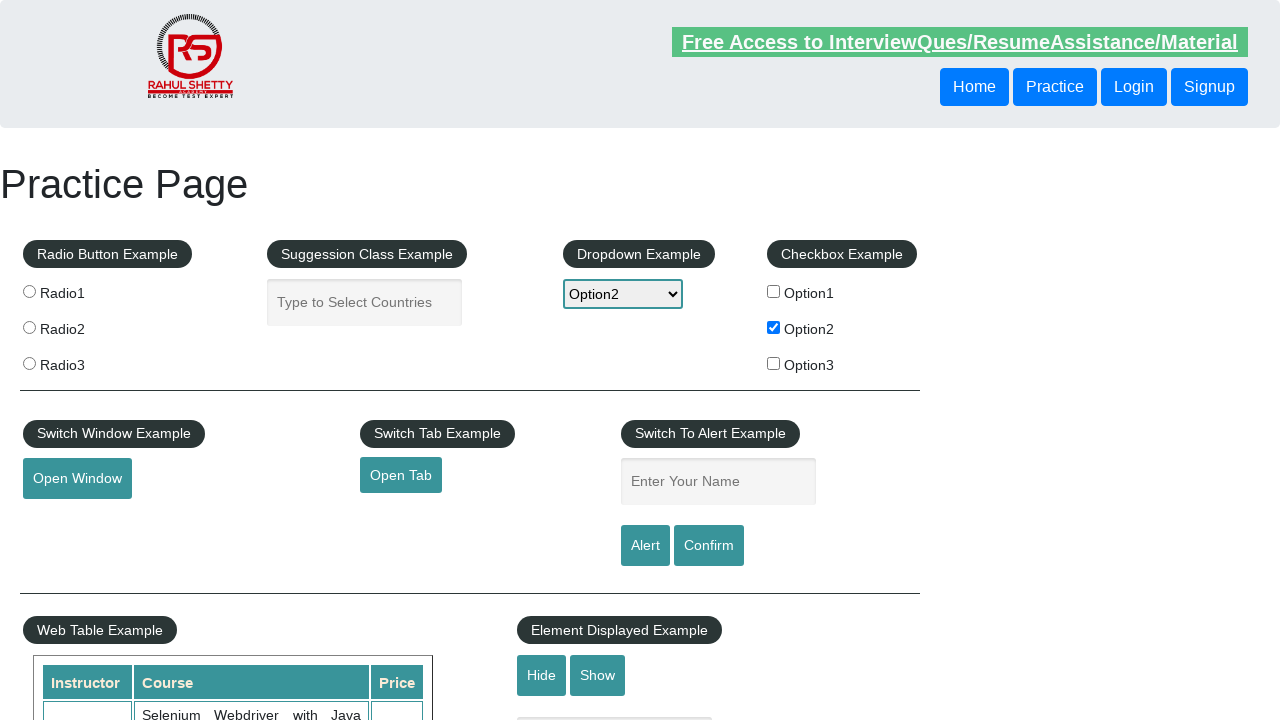

Alert dialog accepted
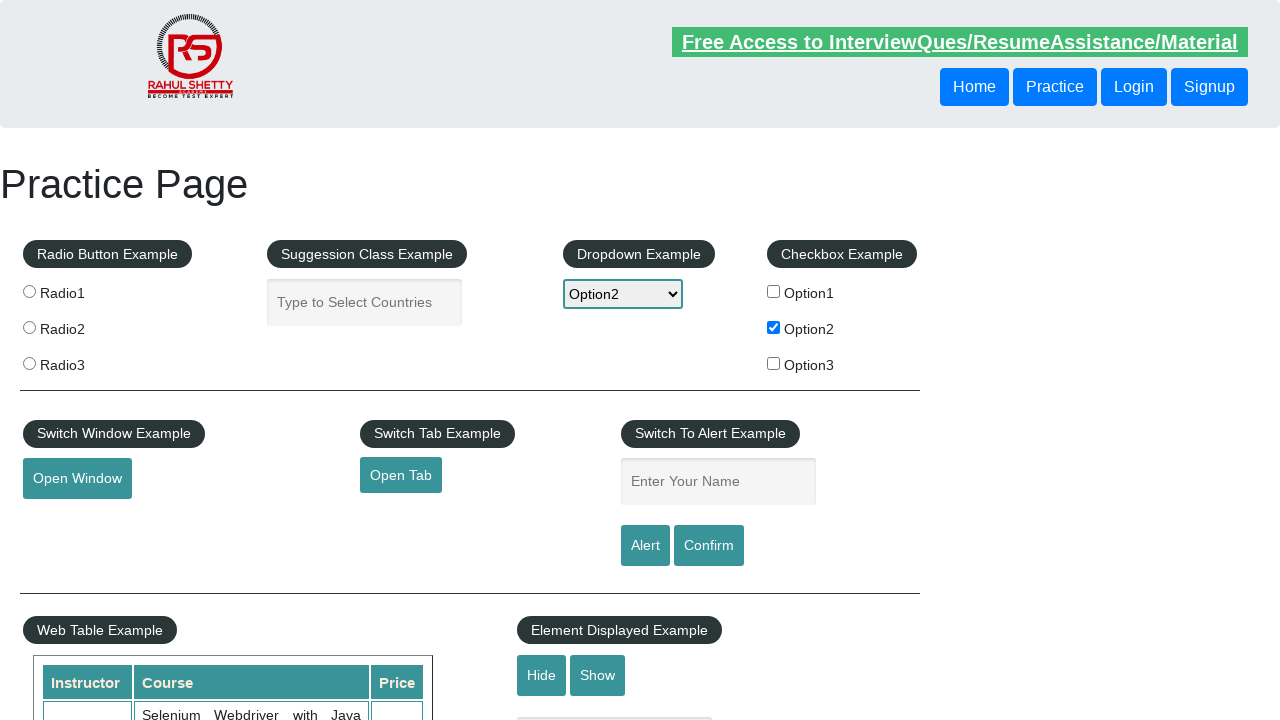

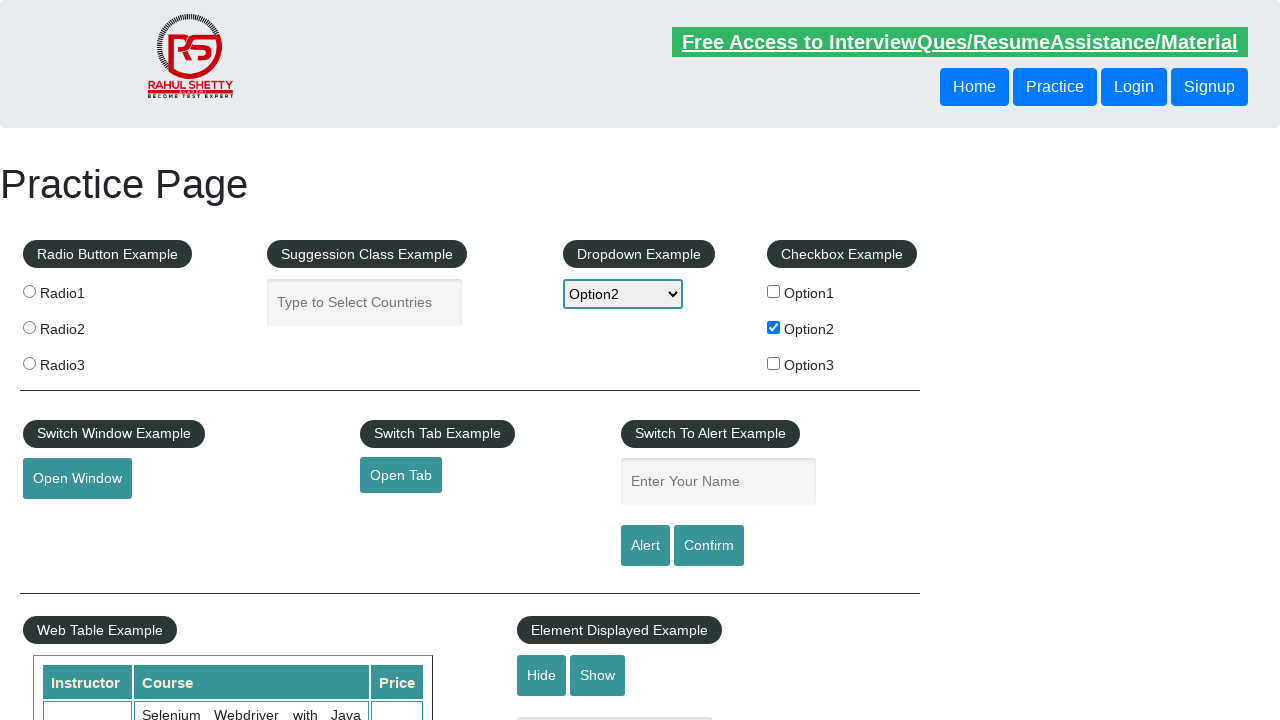